Tests keyboard key press functionality by sending SPACE and LEFT arrow keys to an input element and verifying the displayed result text shows the correct key was pressed.

Starting URL: http://the-internet.herokuapp.com/key_presses

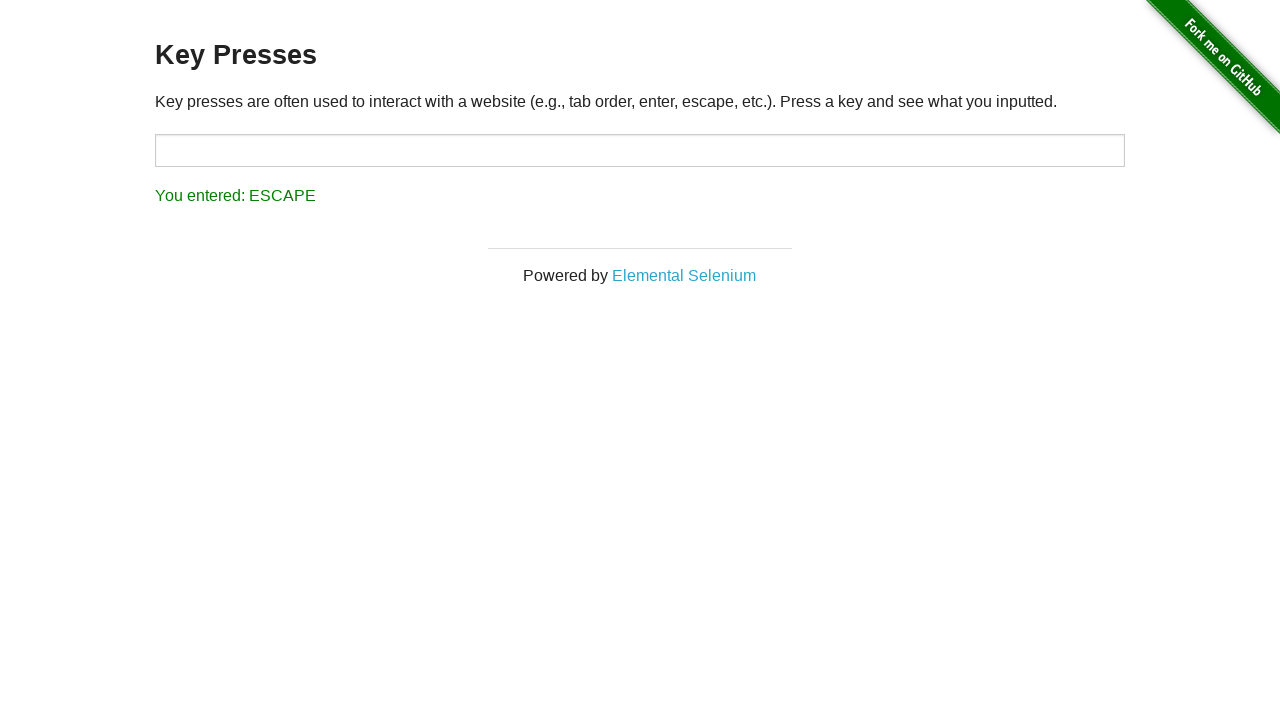

Pressed SPACE key on target input element on #target
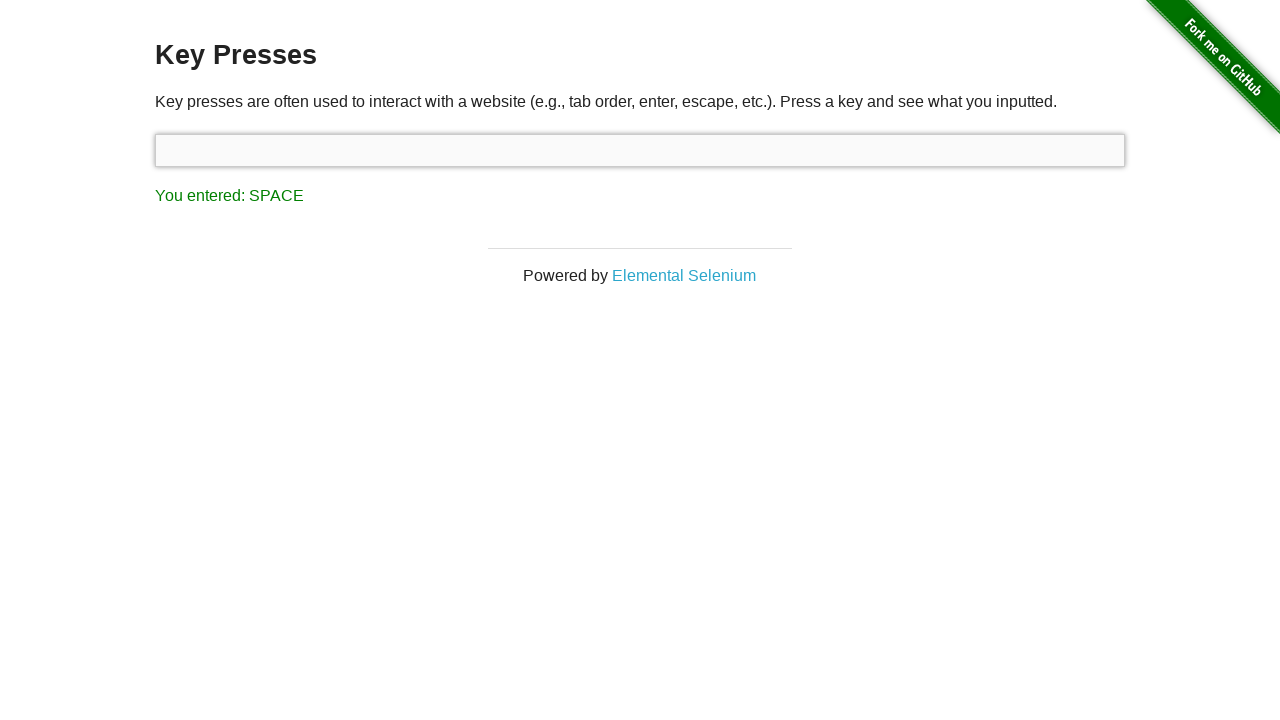

Result element loaded after SPACE key press
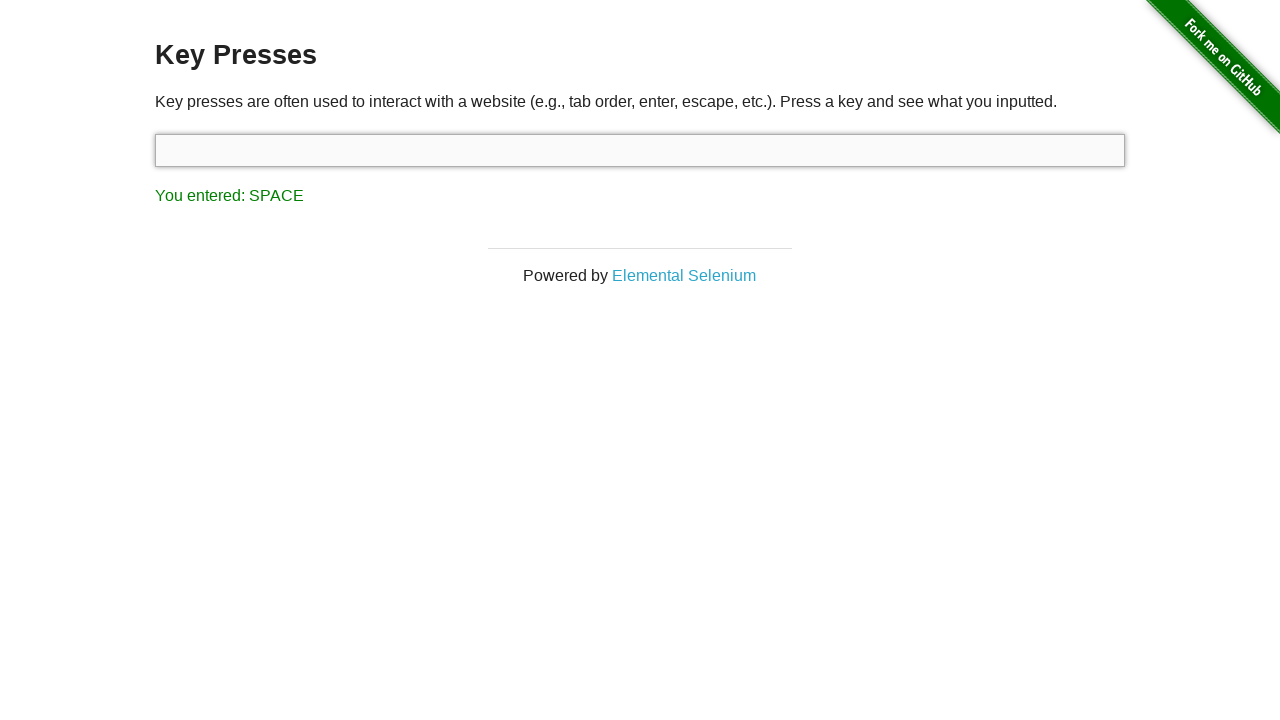

Retrieved result text content
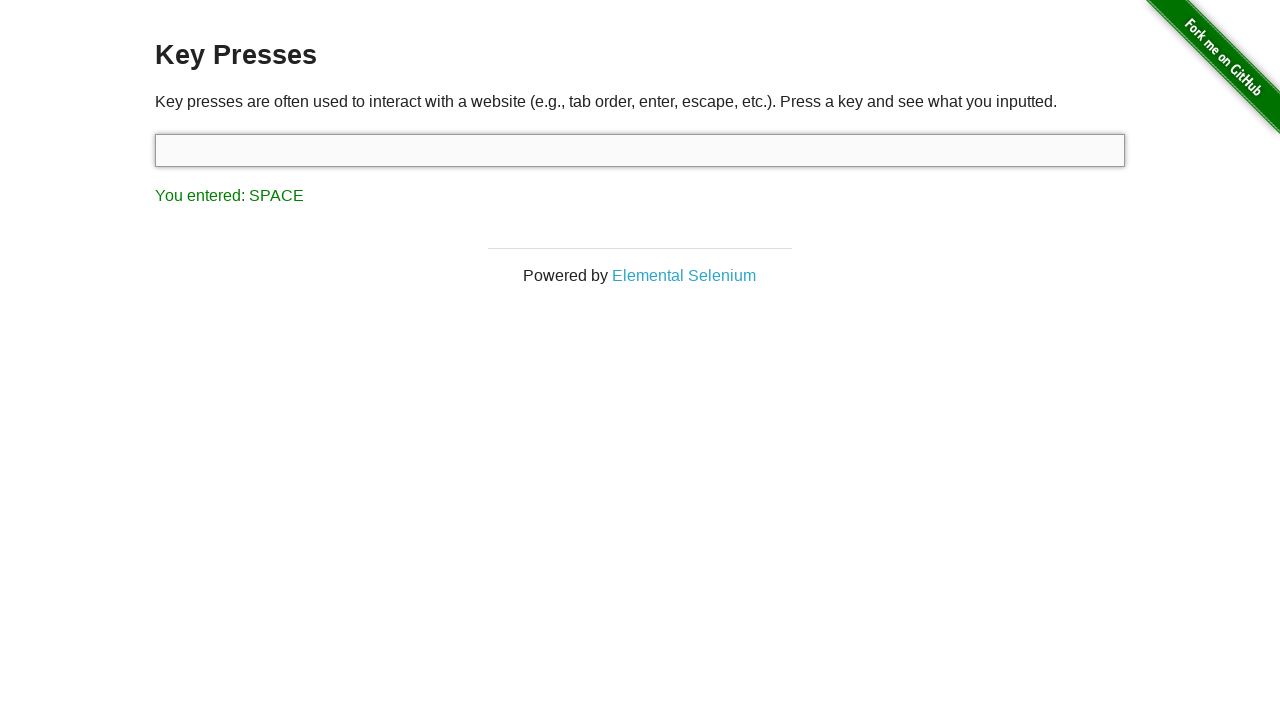

Verified result text shows 'You entered: SPACE'
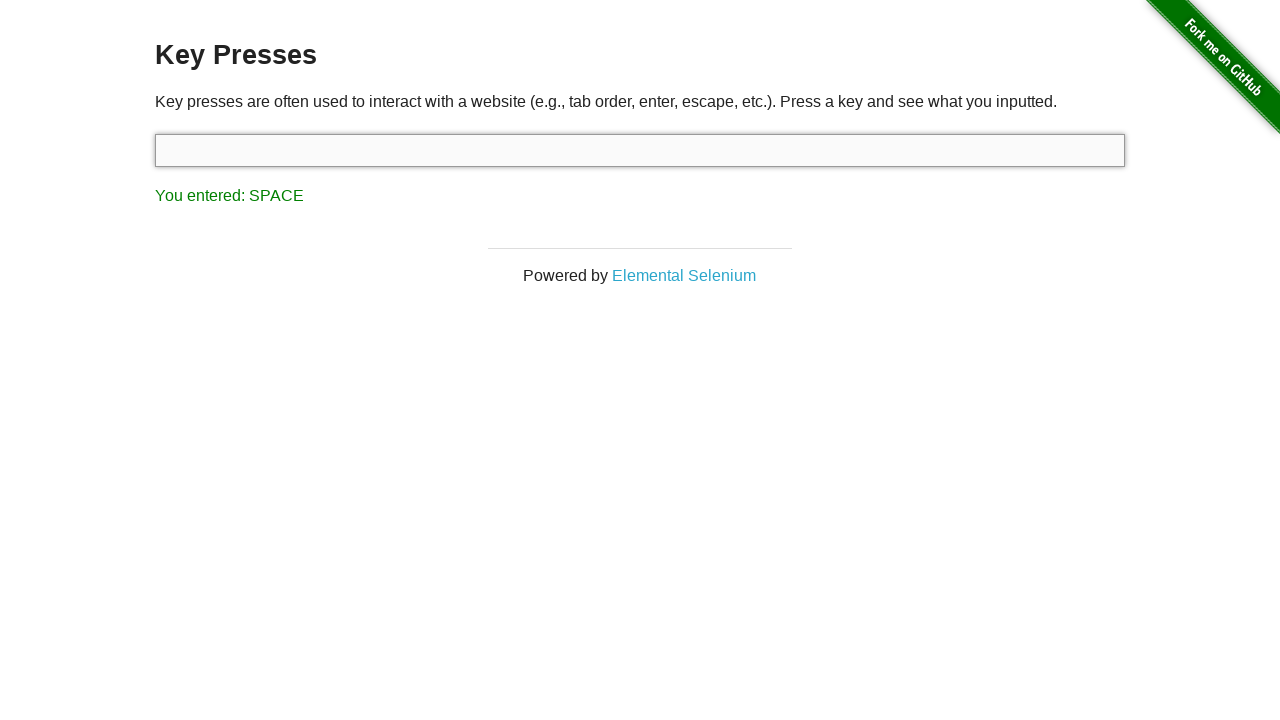

Pressed LEFT arrow key
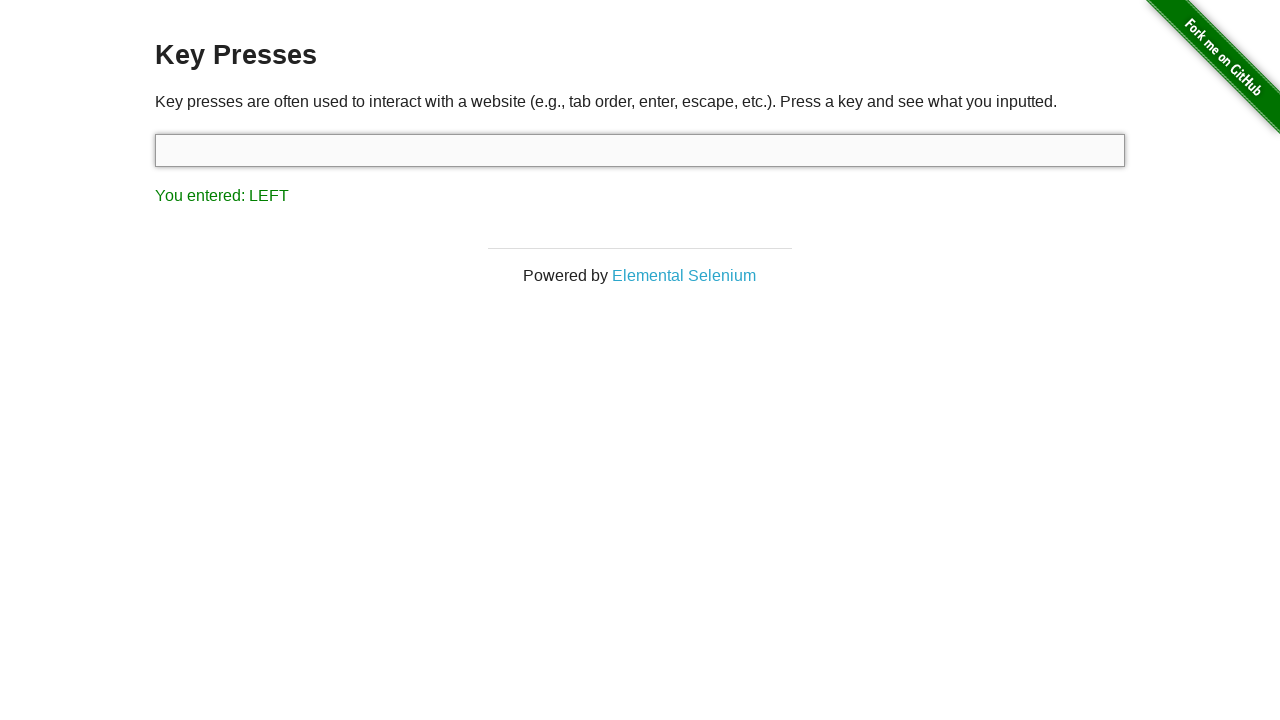

Retrieved result text content after LEFT arrow key press
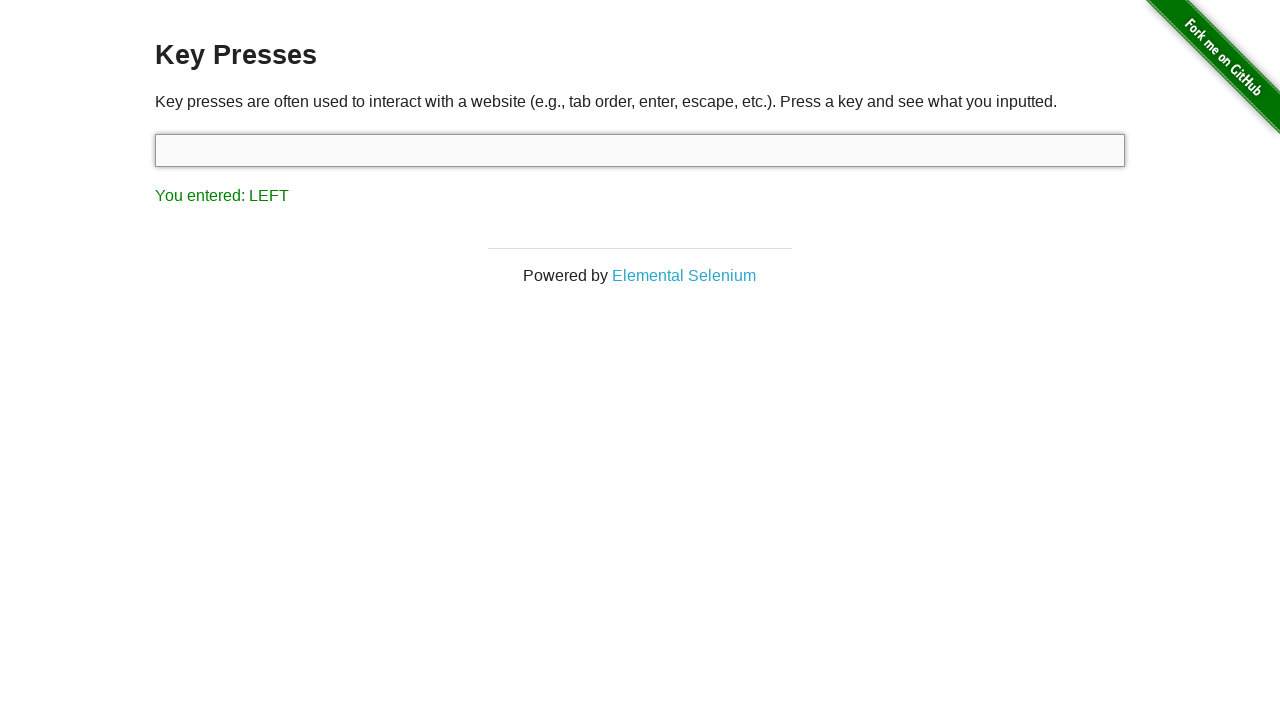

Verified result text shows 'You entered: LEFT'
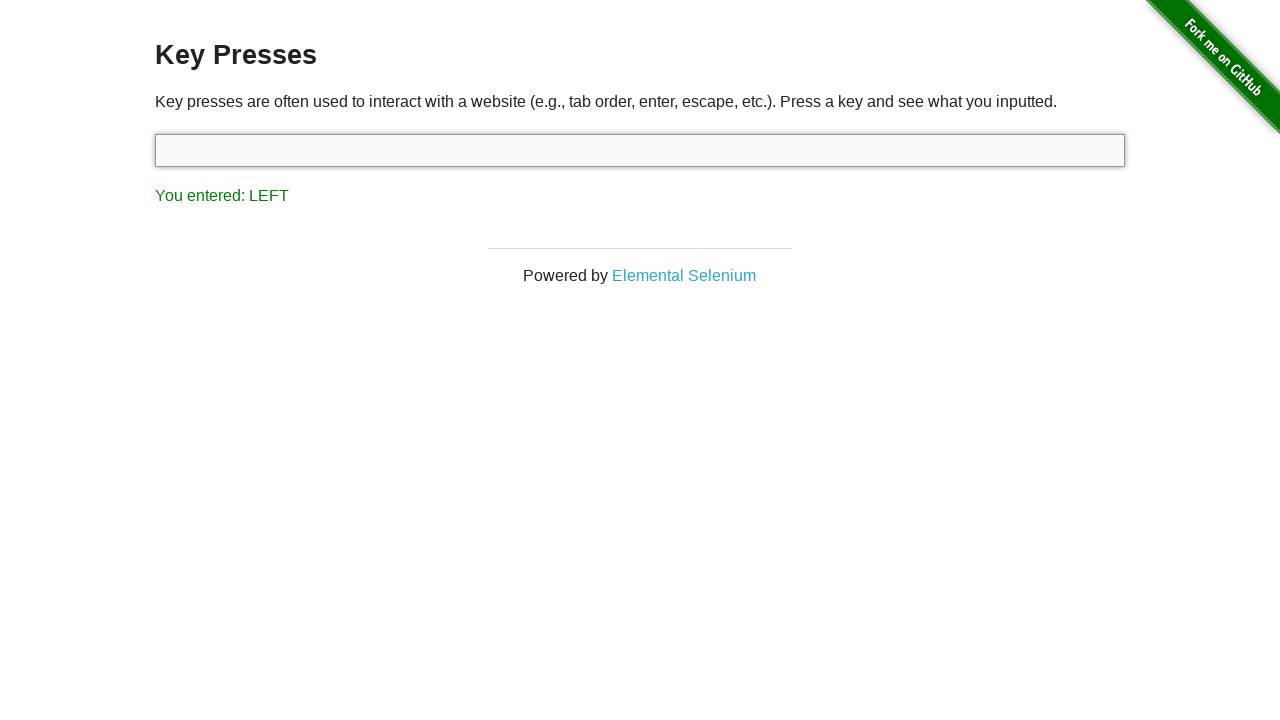

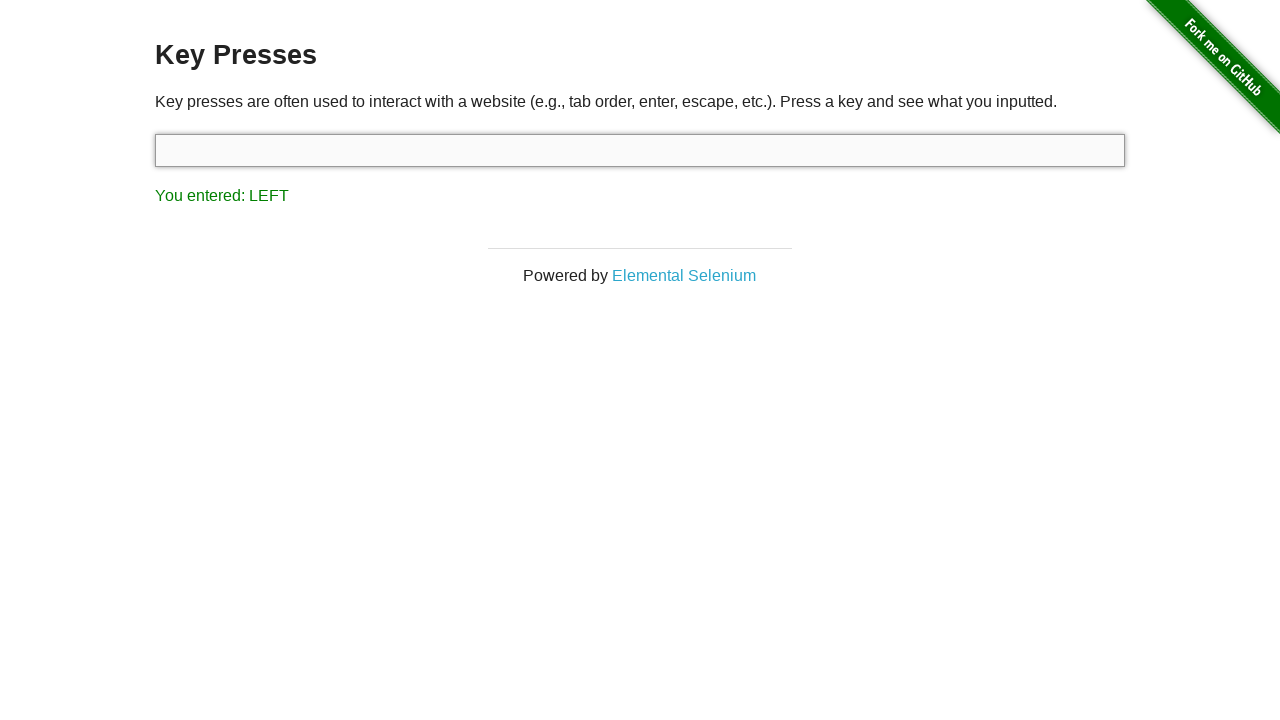